Tests that clicking clear completed removes completed items

Starting URL: https://demo.playwright.dev/todomvc

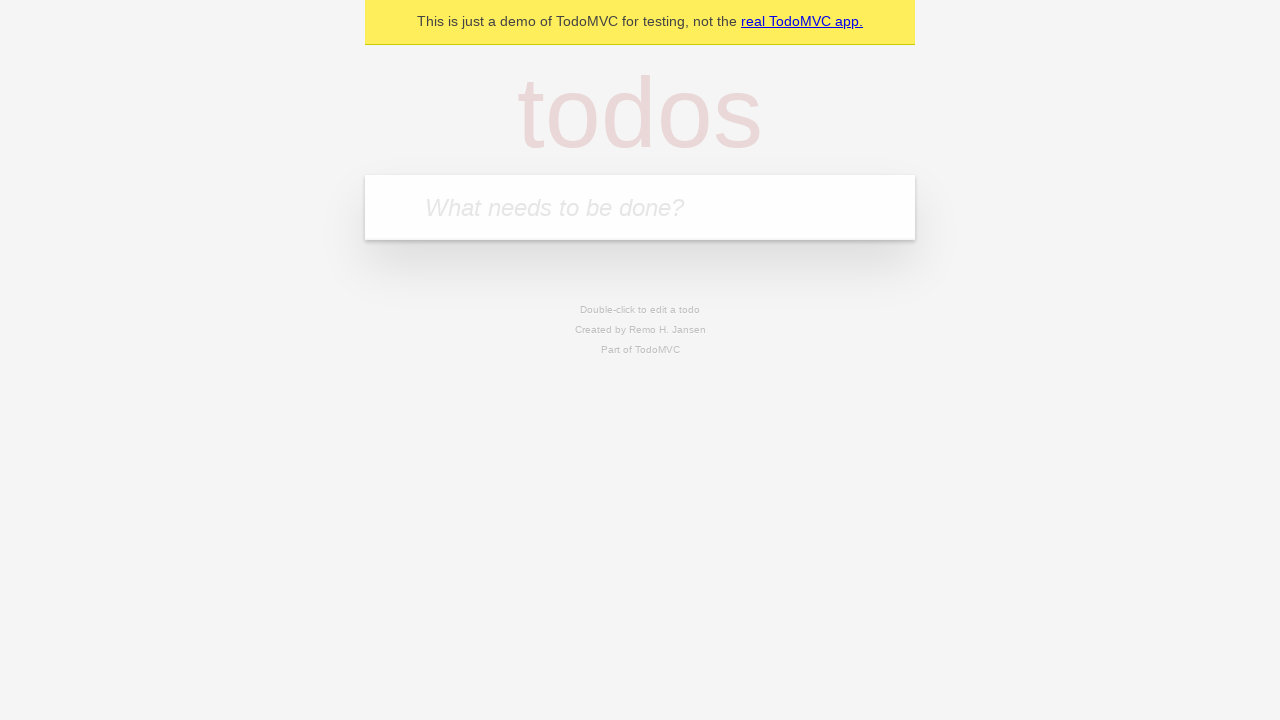

Filled new todo field with 'buy some cheese' on .new-todo
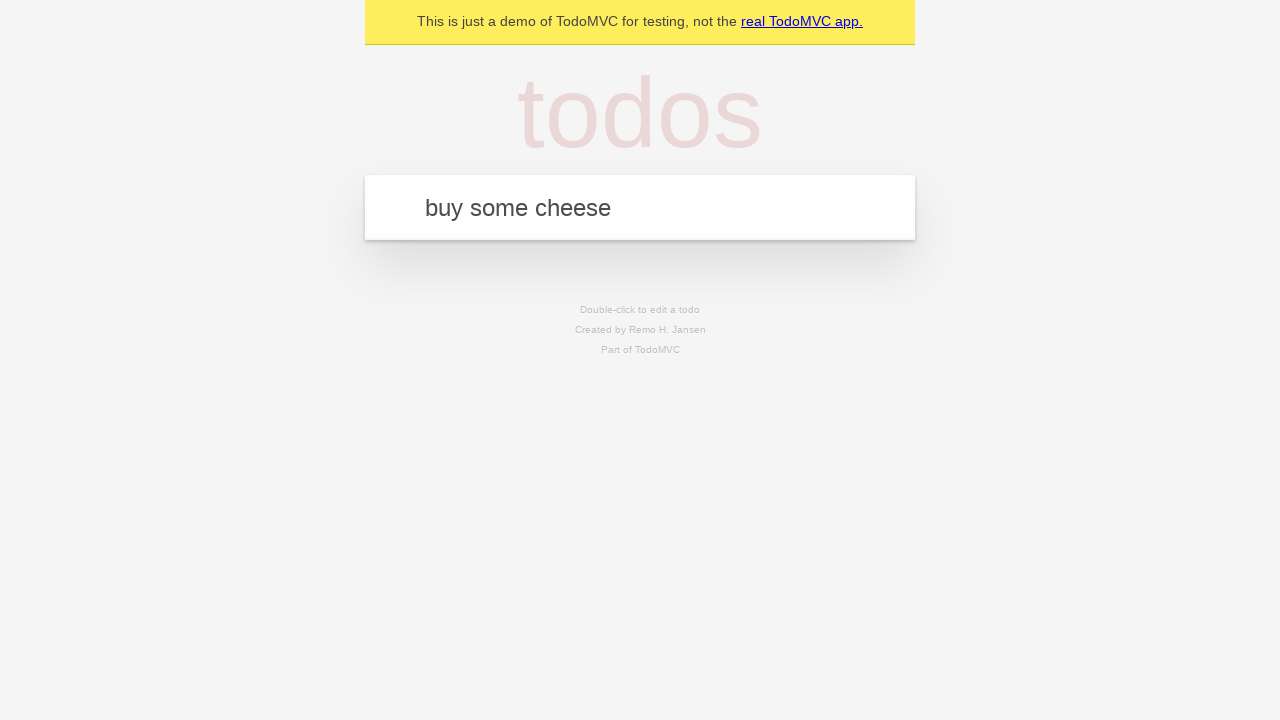

Pressed Enter to add first todo item on .new-todo
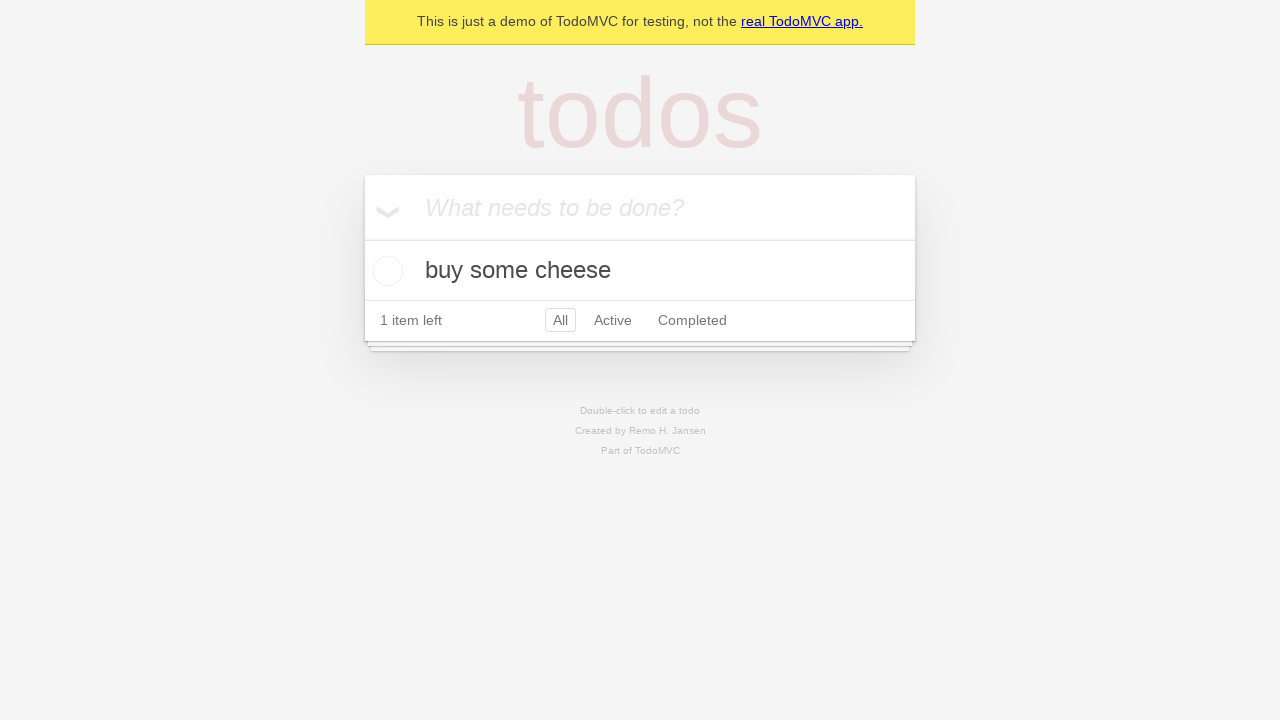

Filled new todo field with 'feed the cat' on .new-todo
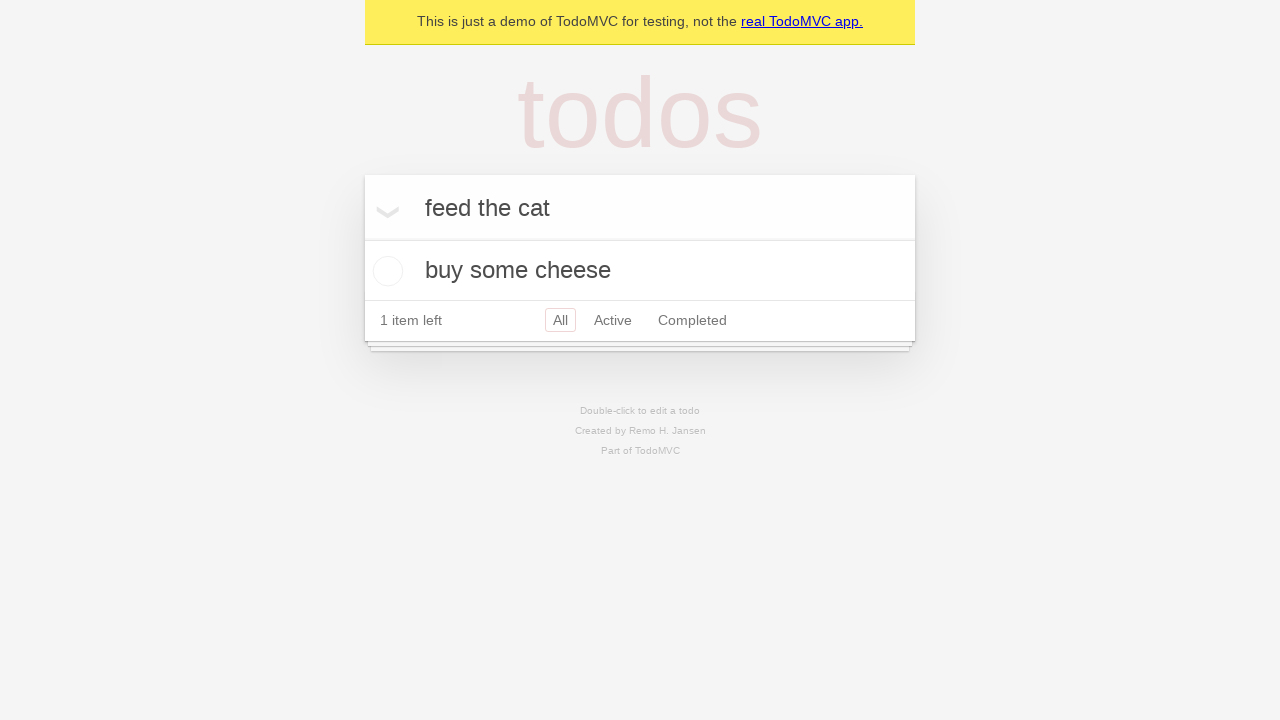

Pressed Enter to add second todo item on .new-todo
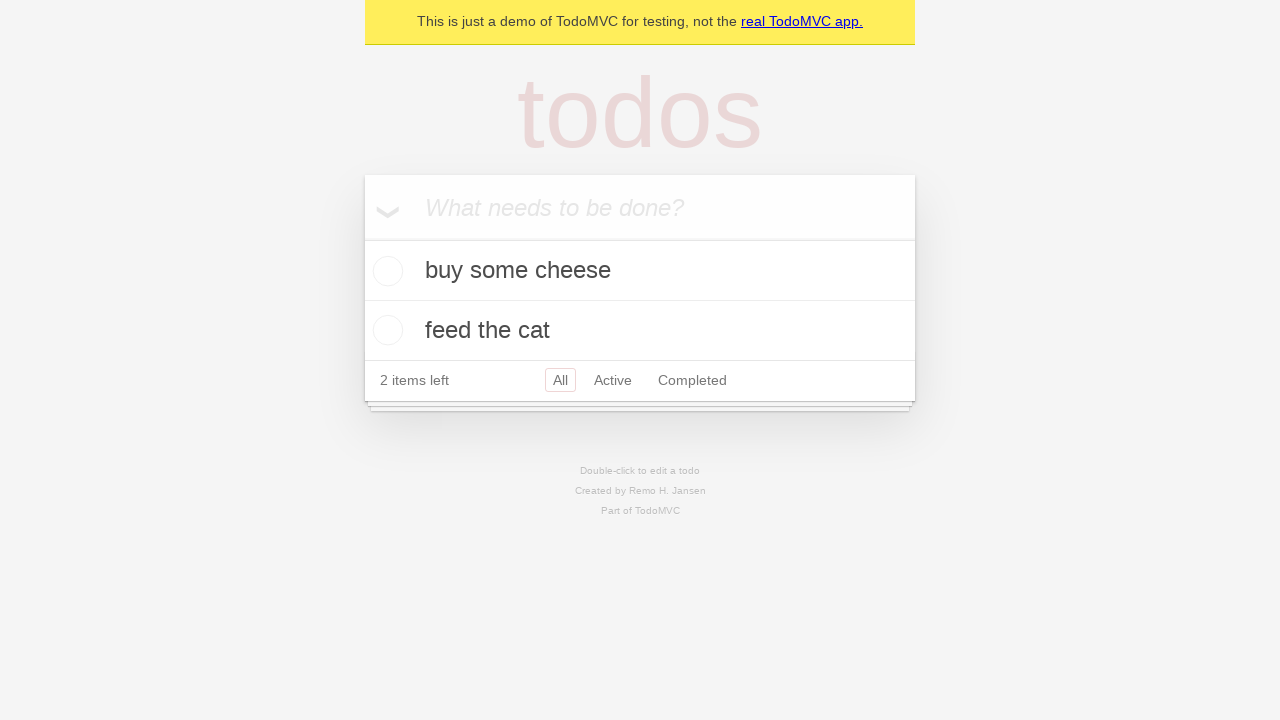

Filled new todo field with 'book a doctors appointment' on .new-todo
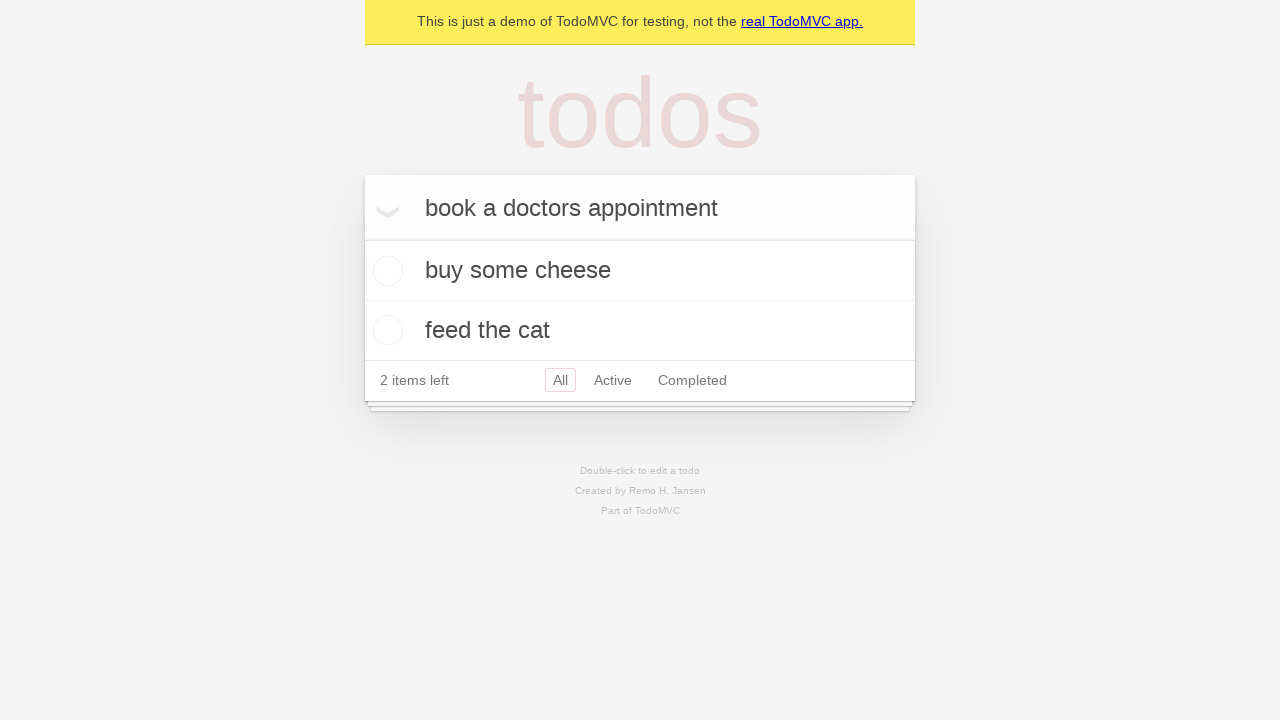

Pressed Enter to add third todo item on .new-todo
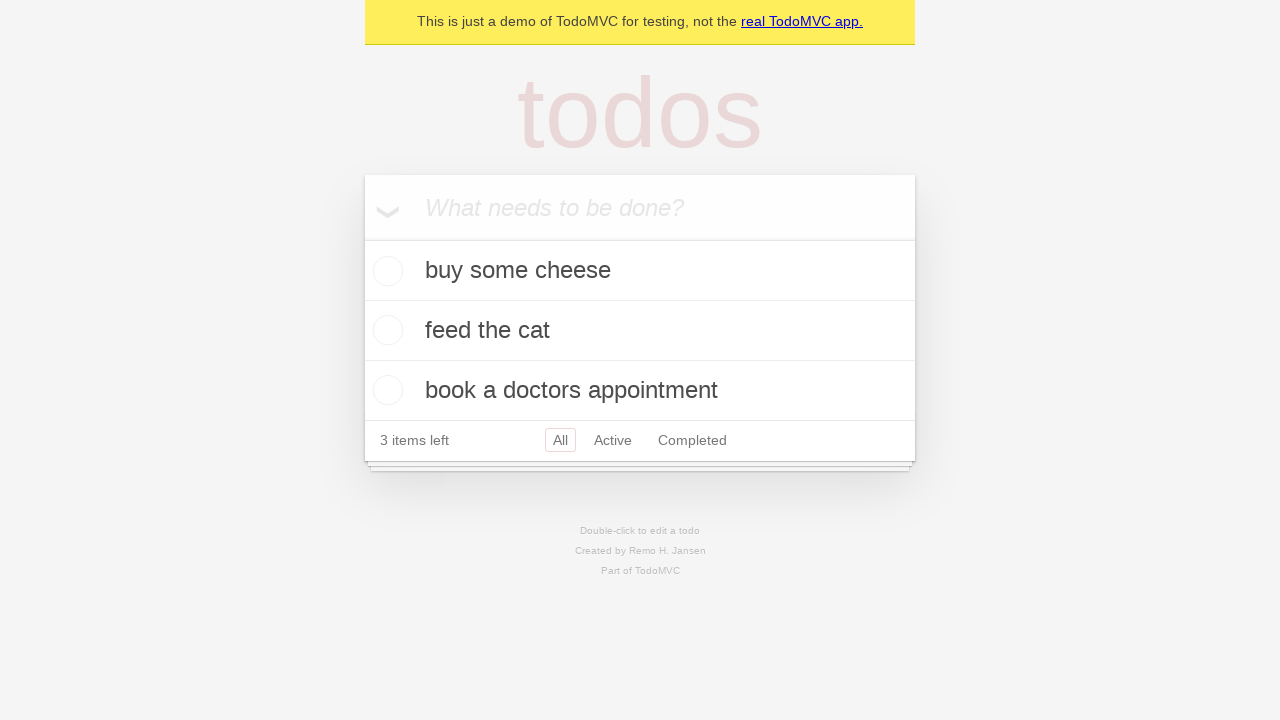

Waited for all three todo items to be visible
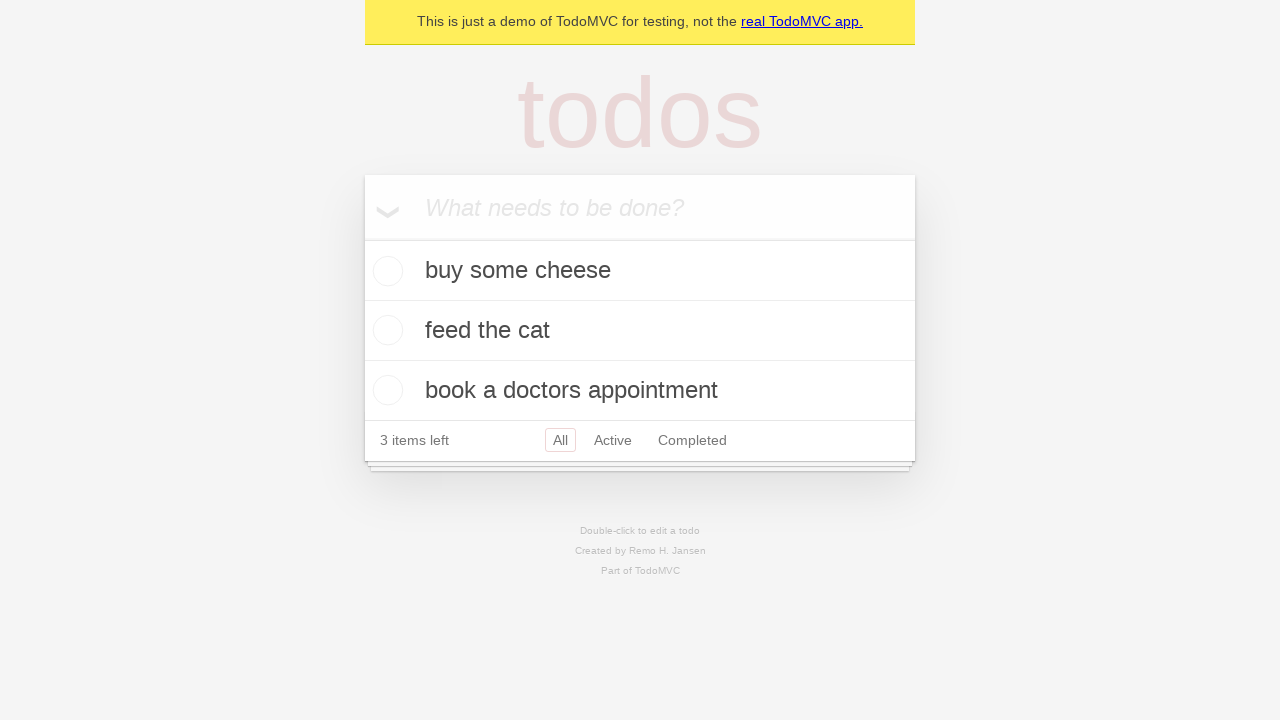

Located all todo list items
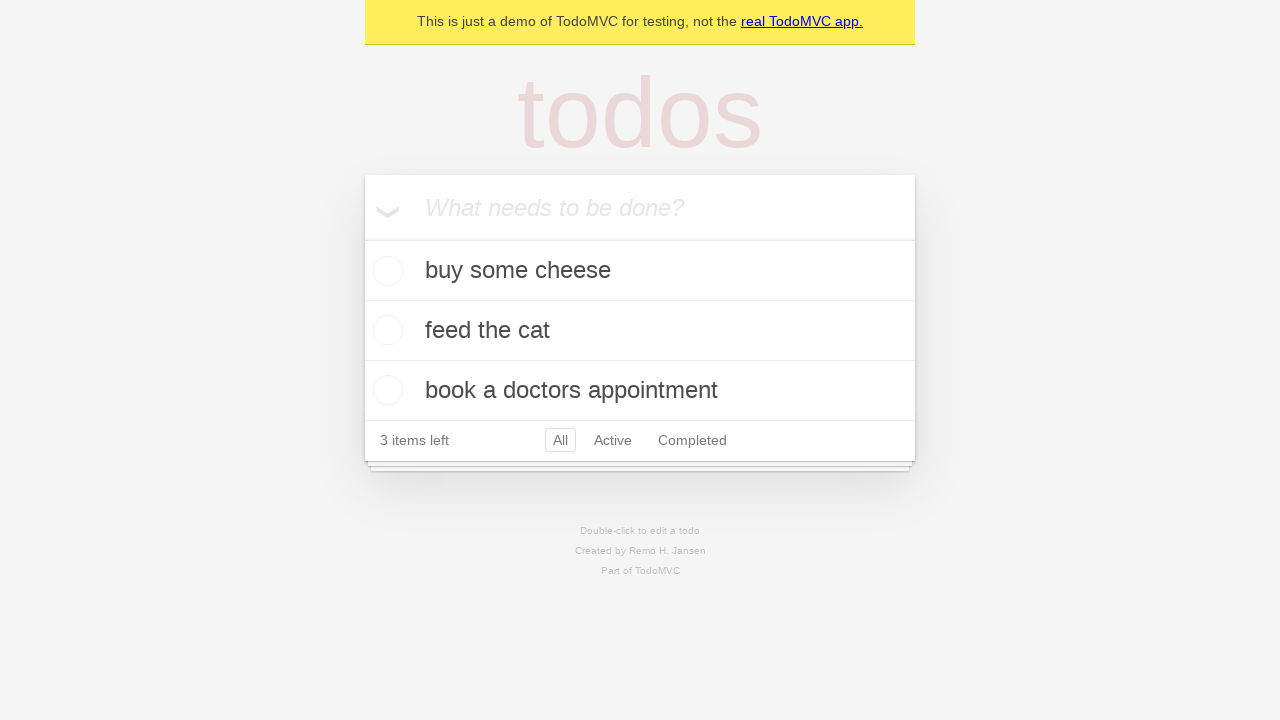

Checked the second todo item as completed at (385, 330) on .todo-list li >> nth=1 >> .toggle
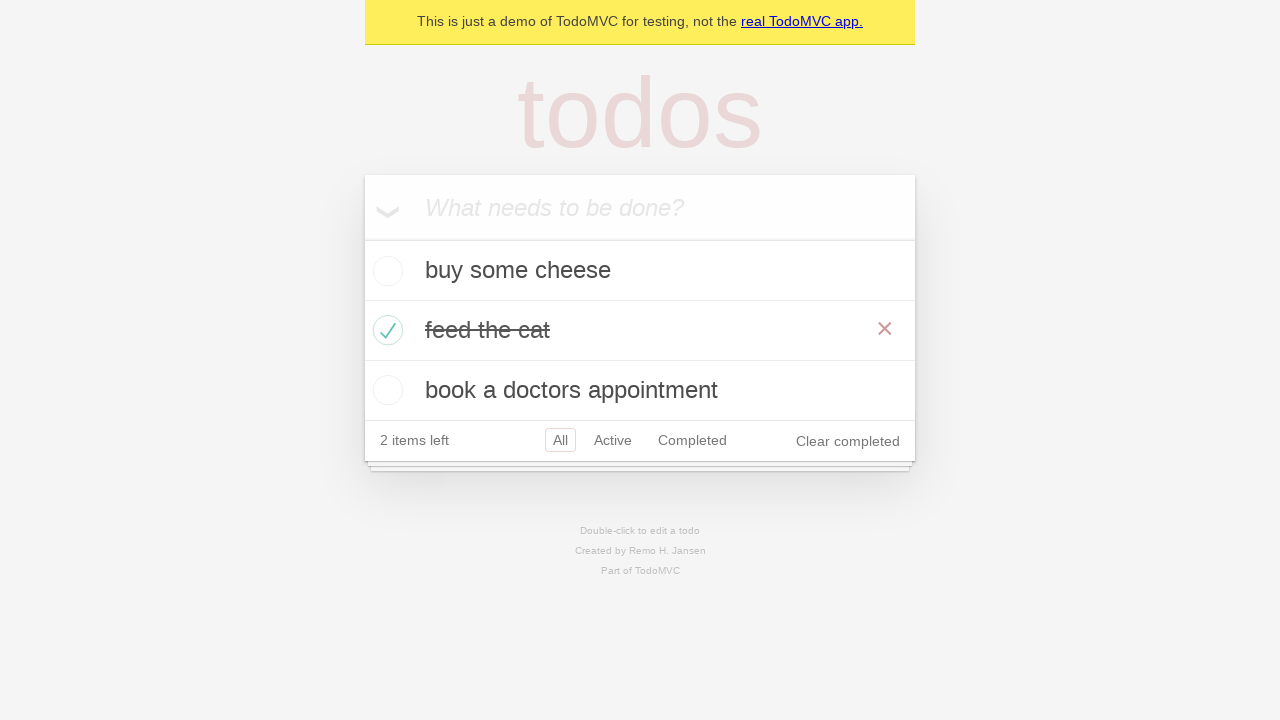

Clicked 'Clear completed' button to remove completed items at (848, 441) on .clear-completed
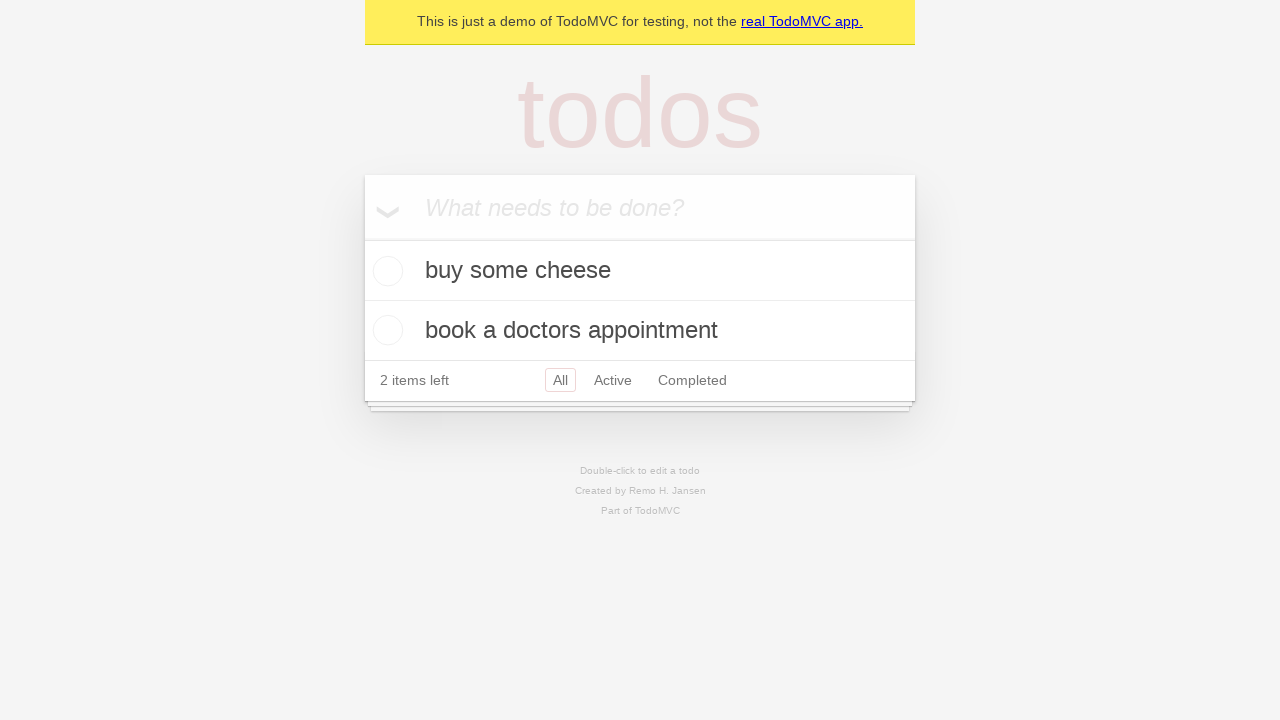

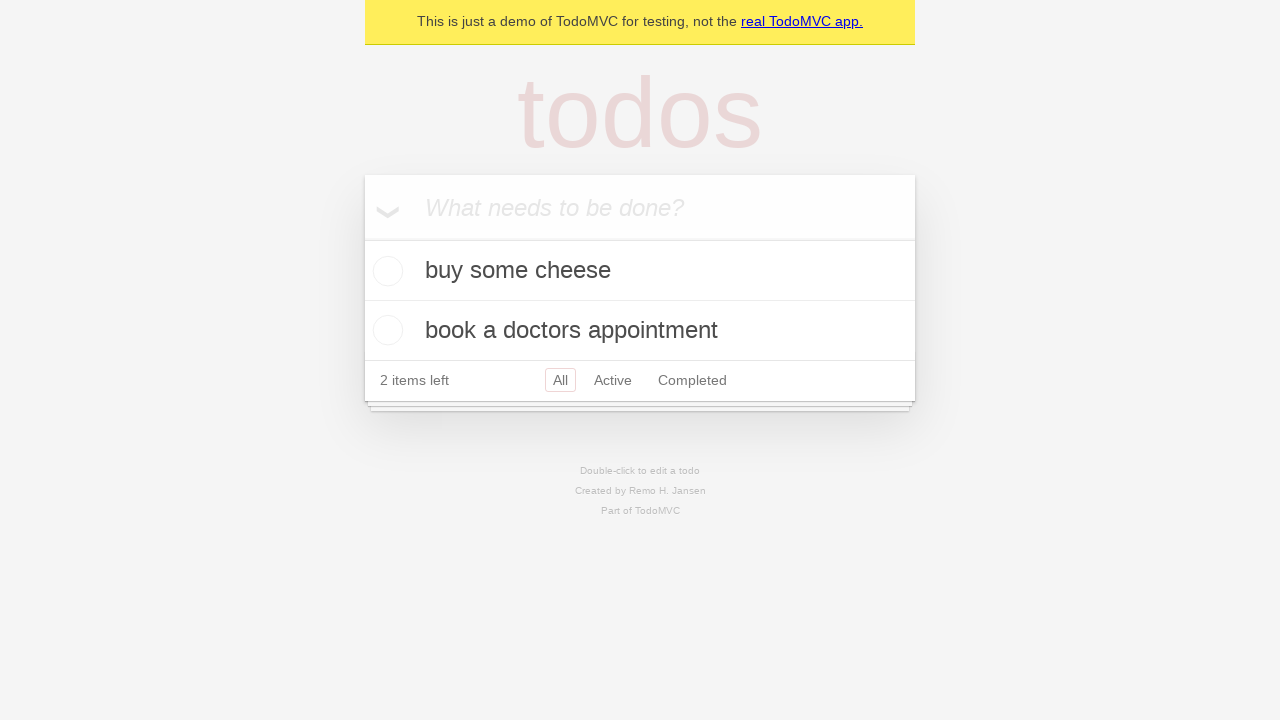